Tests negative scenario where email field is not filled, verifying that registration fails and success message is not shown

Starting URL: http://suninjuly.github.io/registration1.html

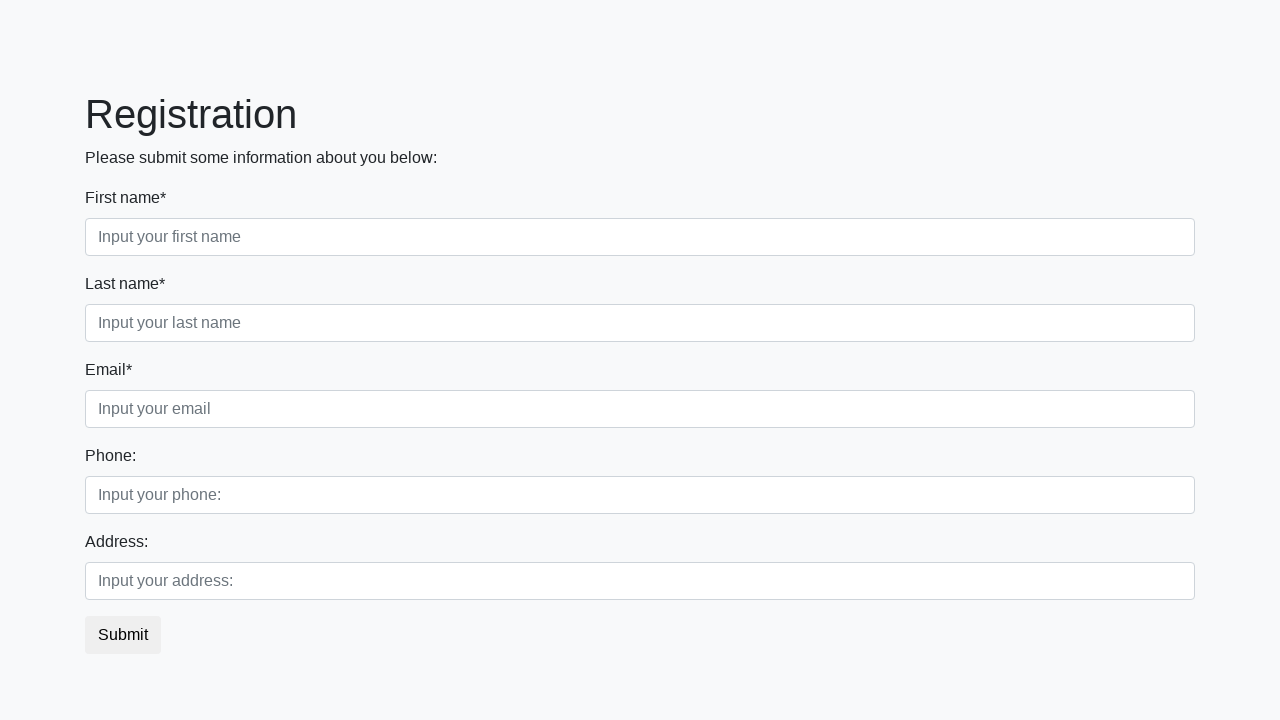

Header is visible on registration page
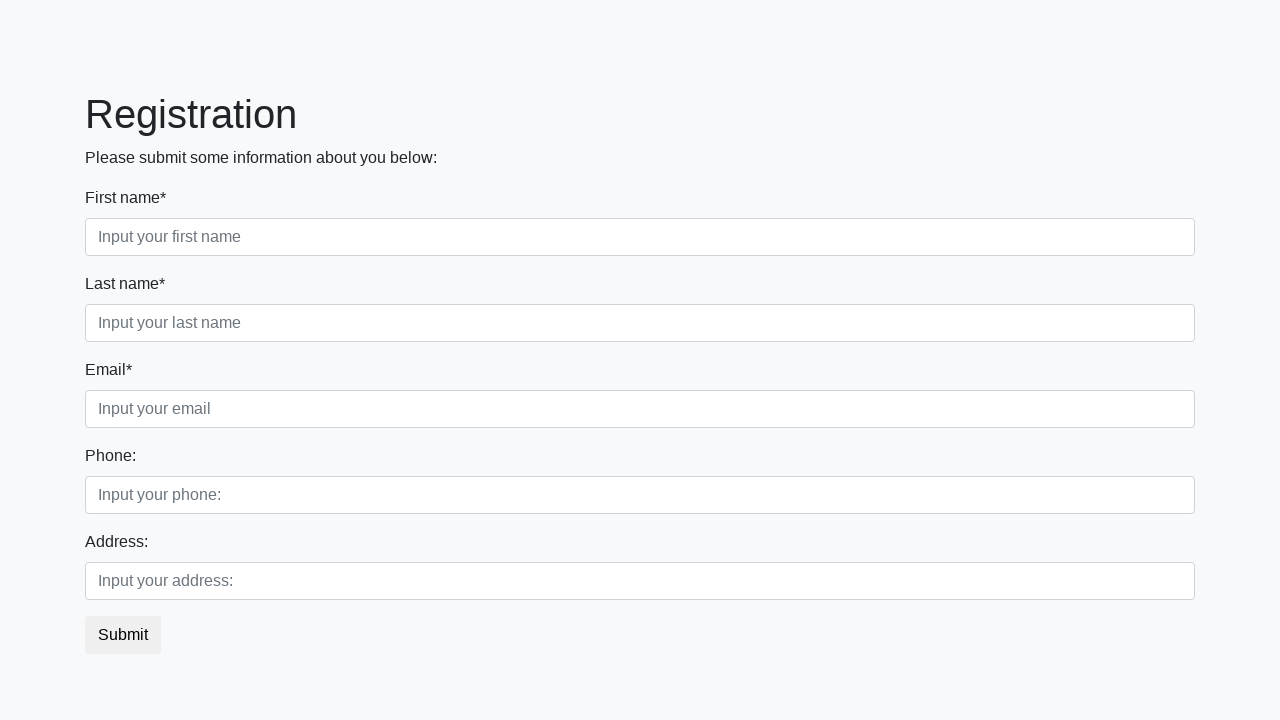

Filled first name field with 'John' on [placeholder='Input your first name']
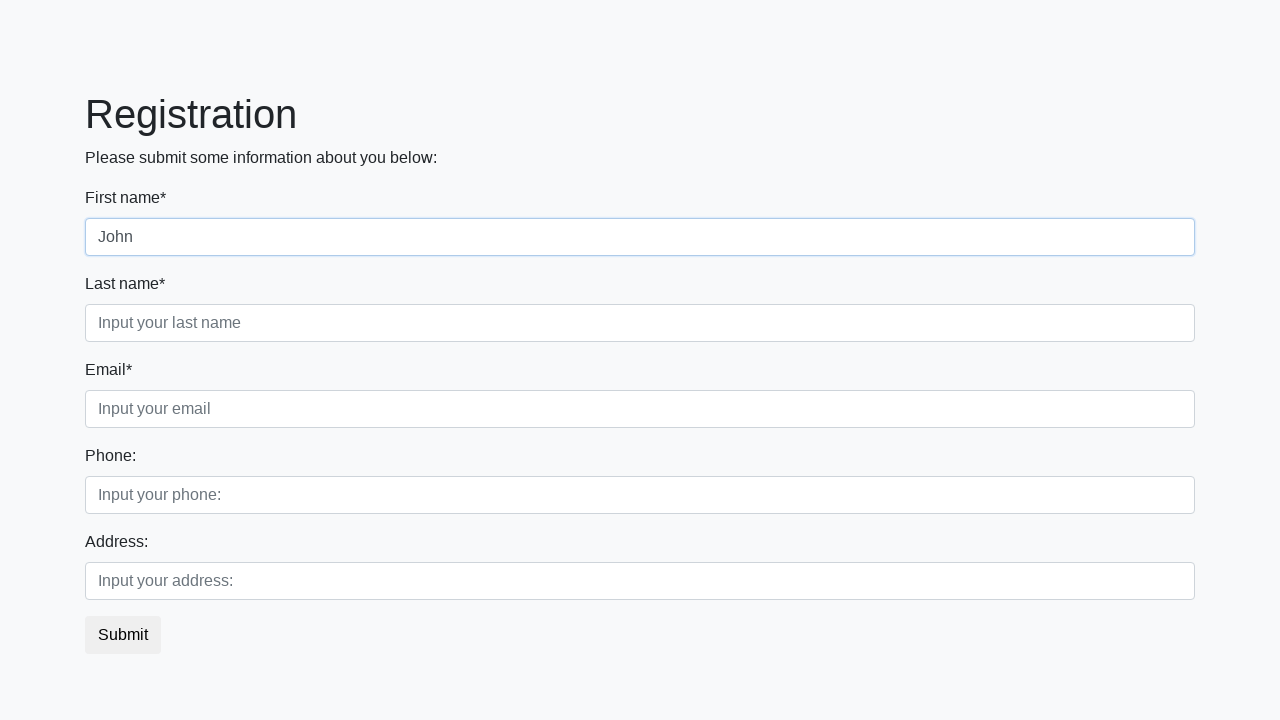

Filled last name field with 'Snow' on [placeholder='Input your last name']
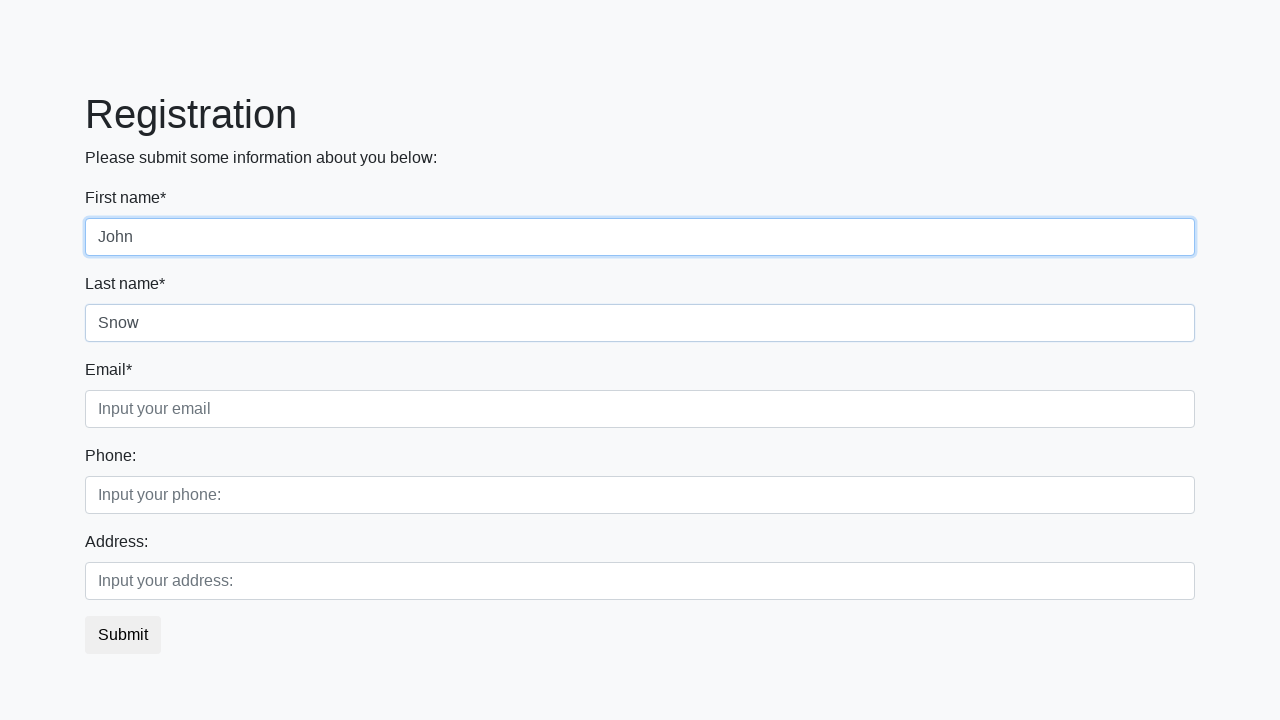

Clicked submit button without filling email field at (123, 635) on .btn.btn-default
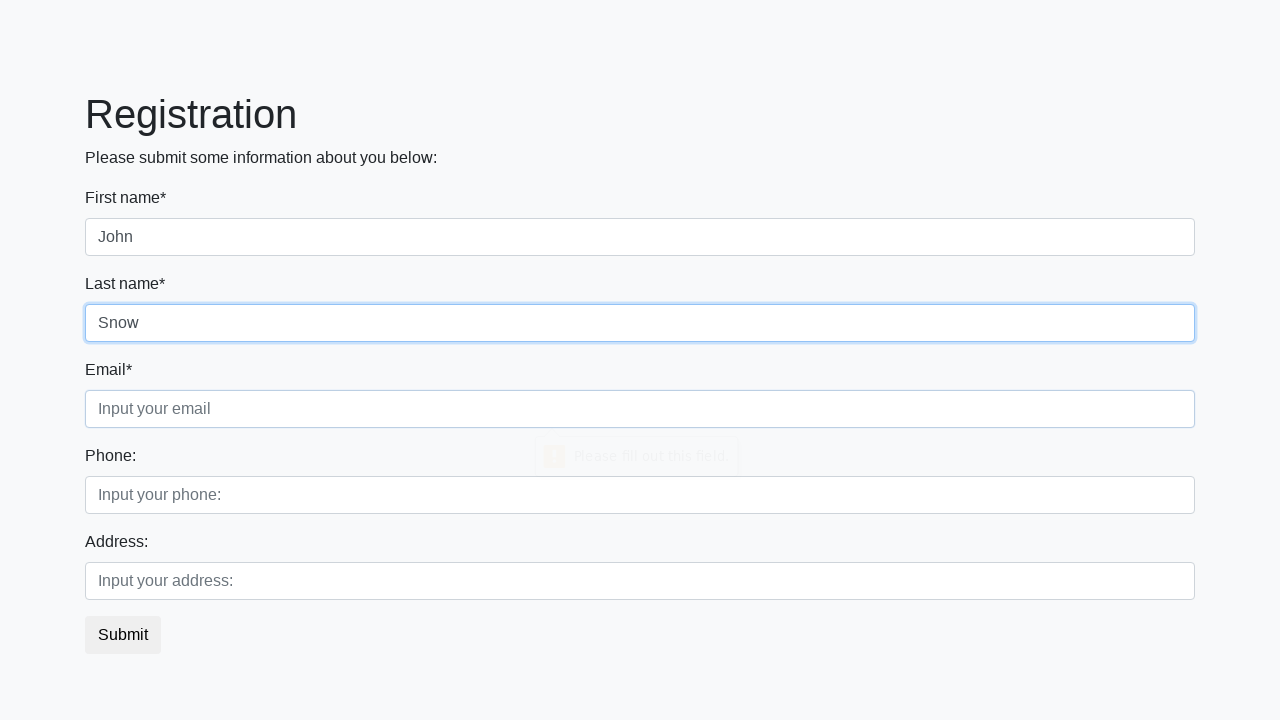

Retrieved current URL to verify registration failed
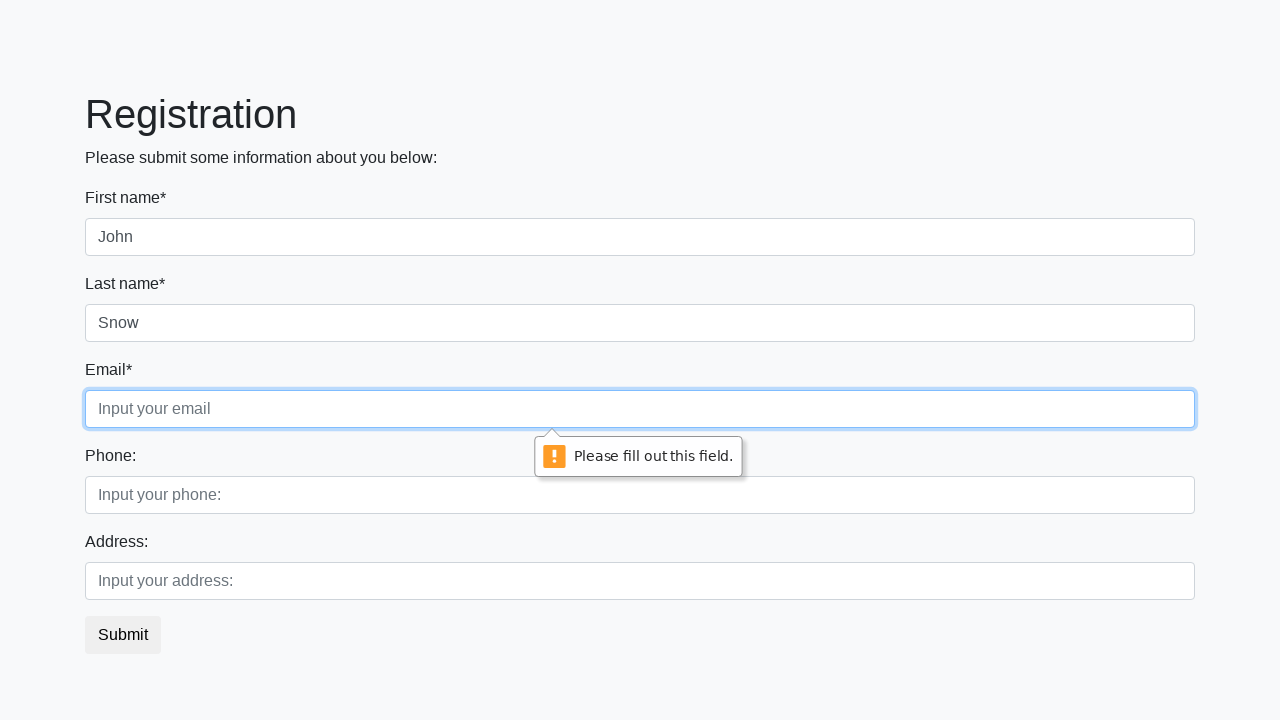

Verified that URL does not contain 'result' - registration failed as expected
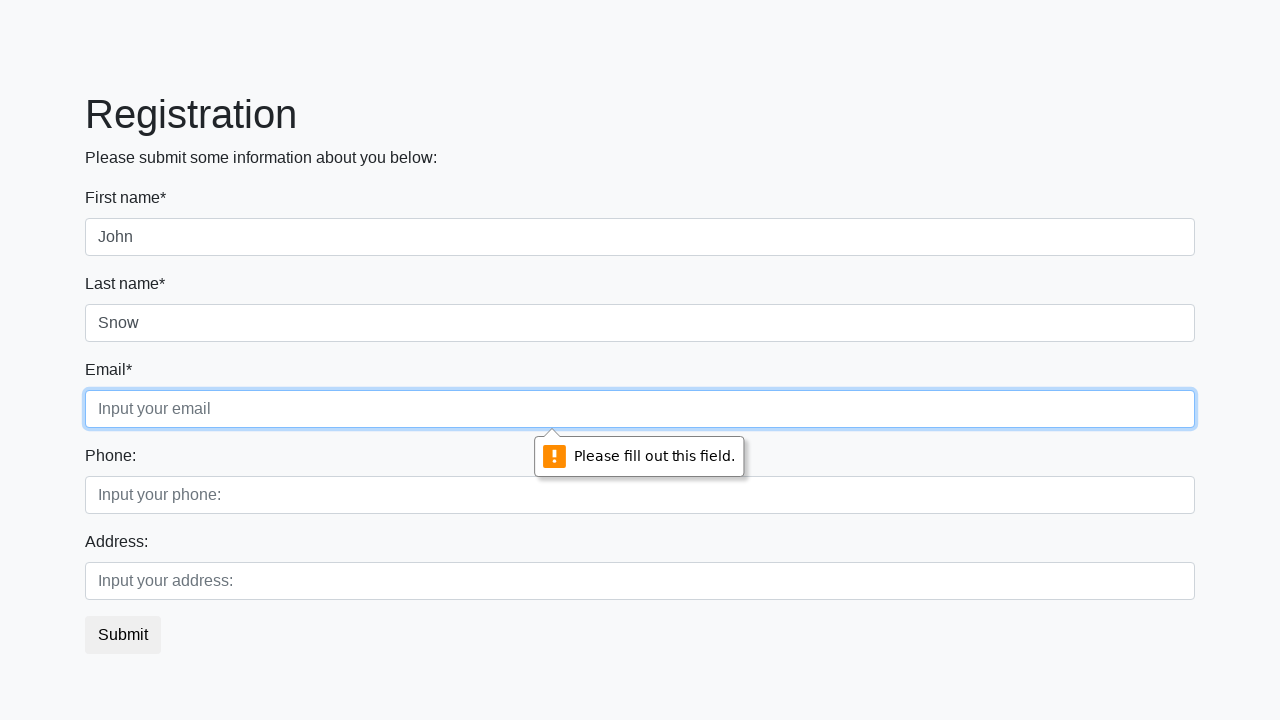

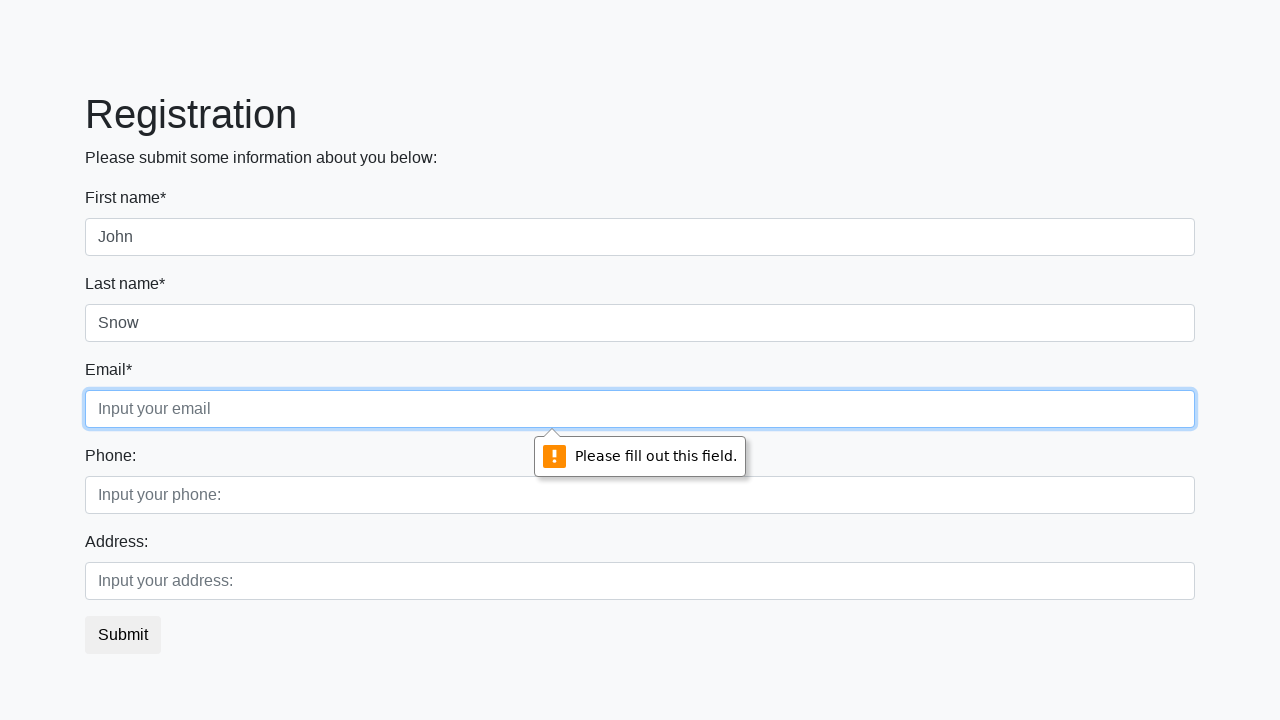